Tests sorting a numeric column (Due) in descending order by clicking the column header twice and verifying the values are sorted in reverse order.

Starting URL: http://the-internet.herokuapp.com/tables

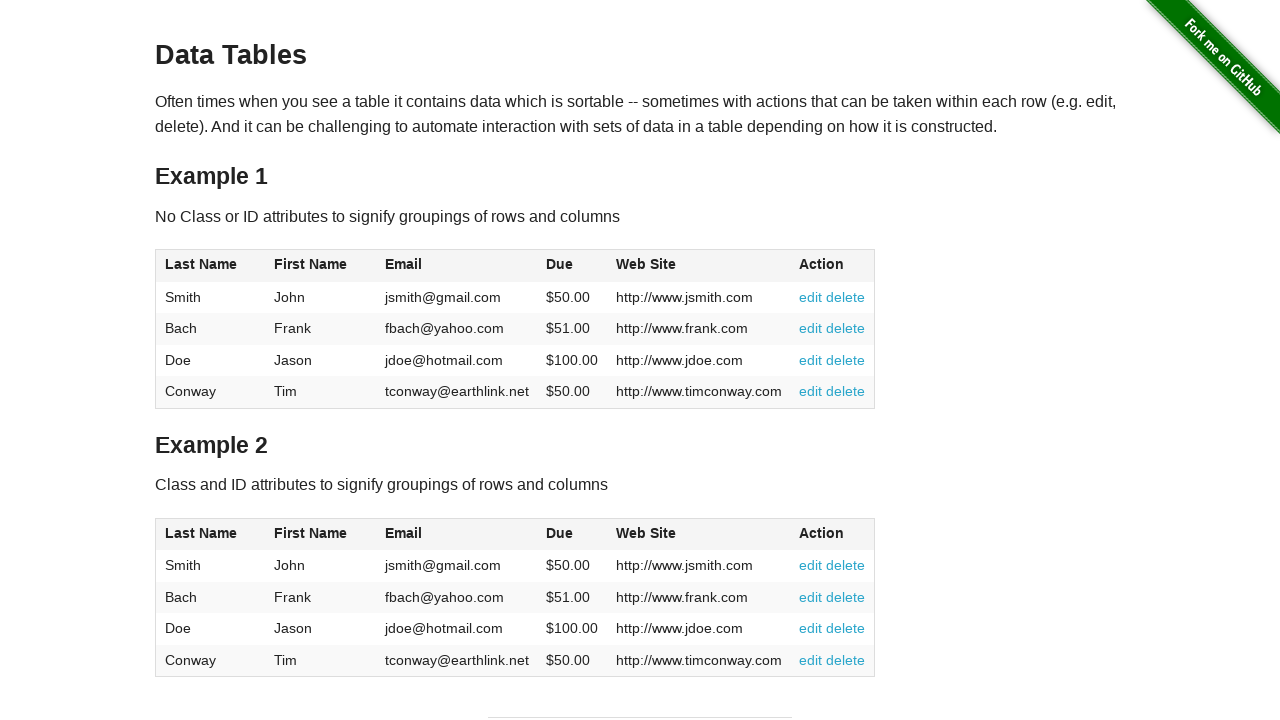

Clicked Due column header first time to sort ascending at (572, 266) on #table1 thead tr th:nth-child(4)
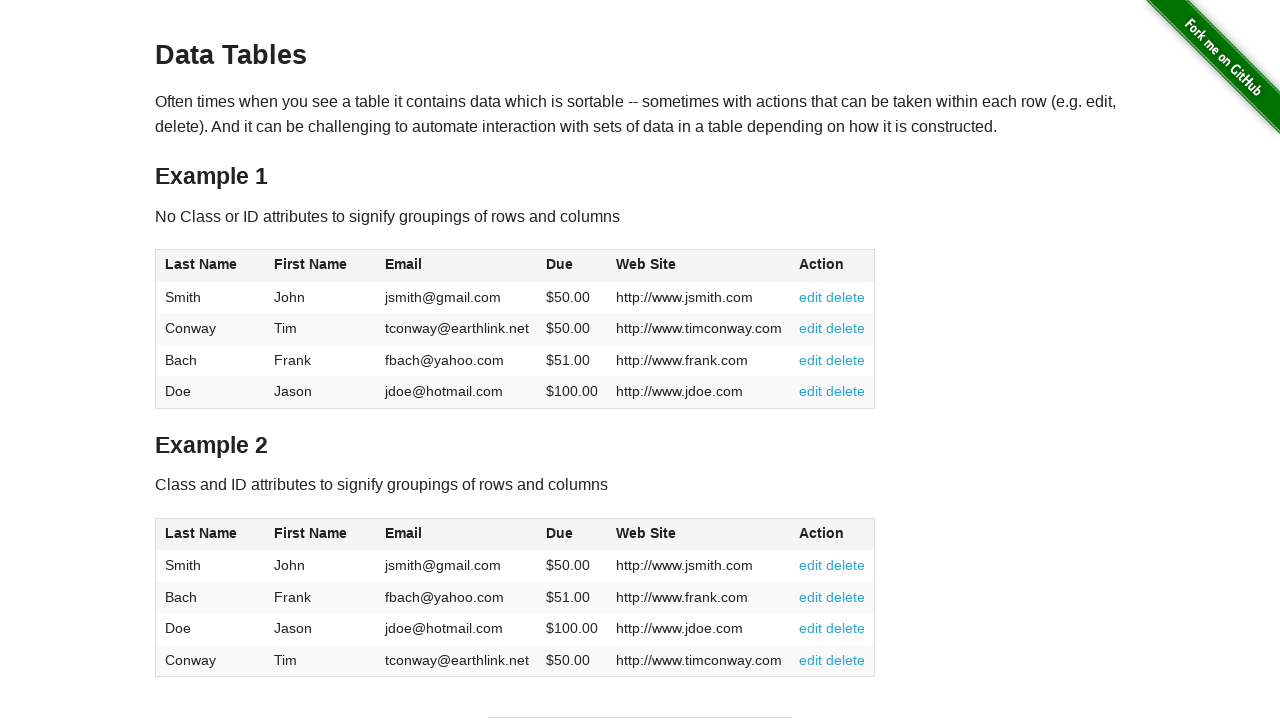

Clicked Due column header second time to sort descending at (572, 266) on #table1 thead tr th:nth-child(4)
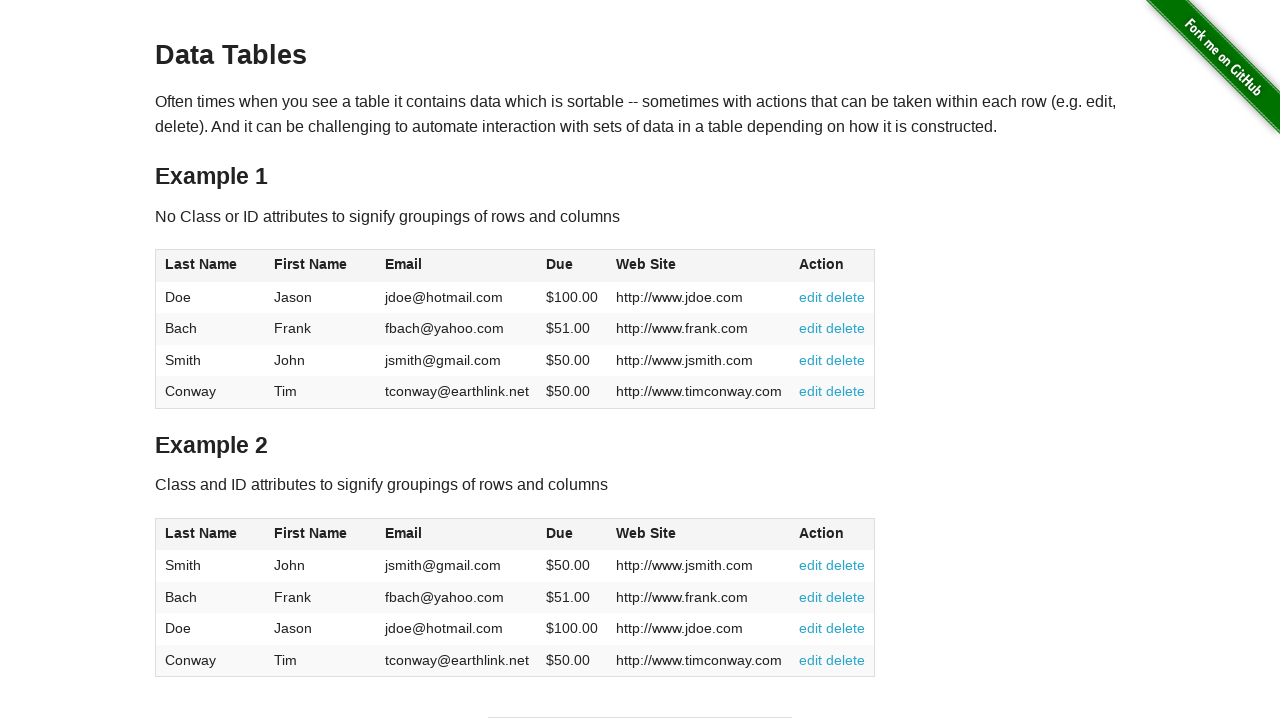

Waited for Due column data to be present
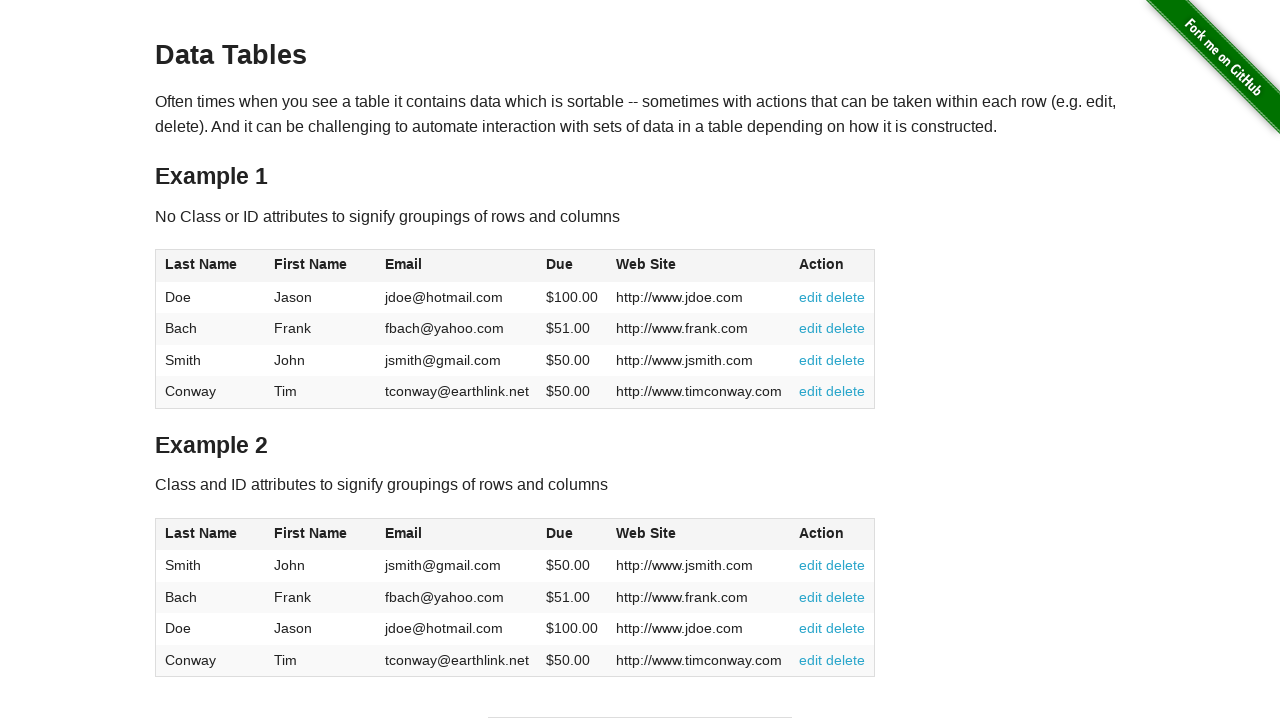

Retrieved all Due column elements from table
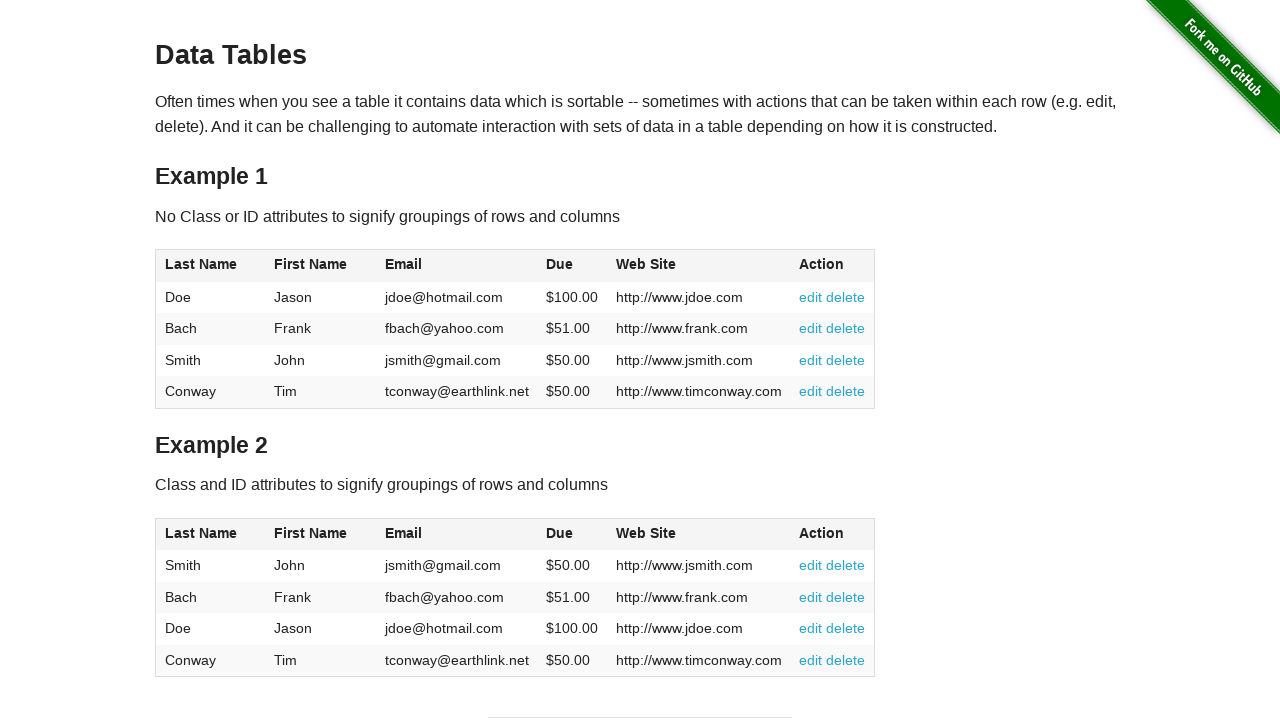

Extracted and parsed numeric values from Due column
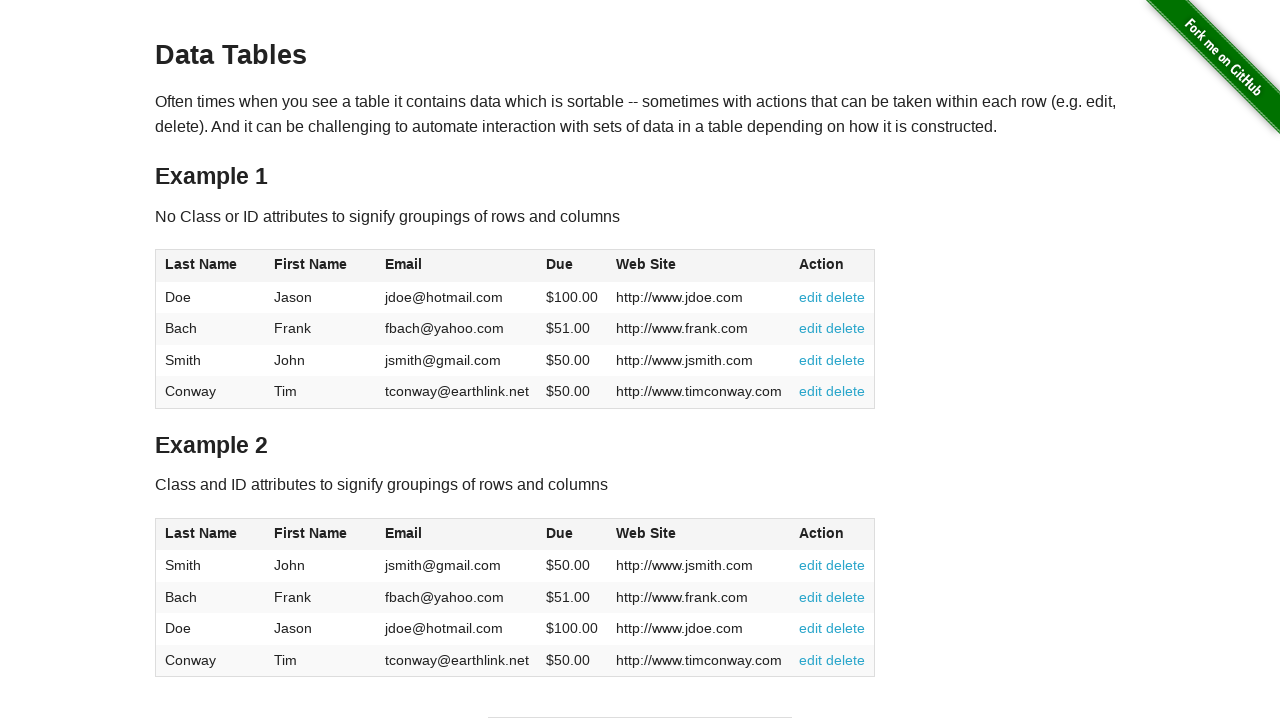

Verified Due column is sorted in descending order
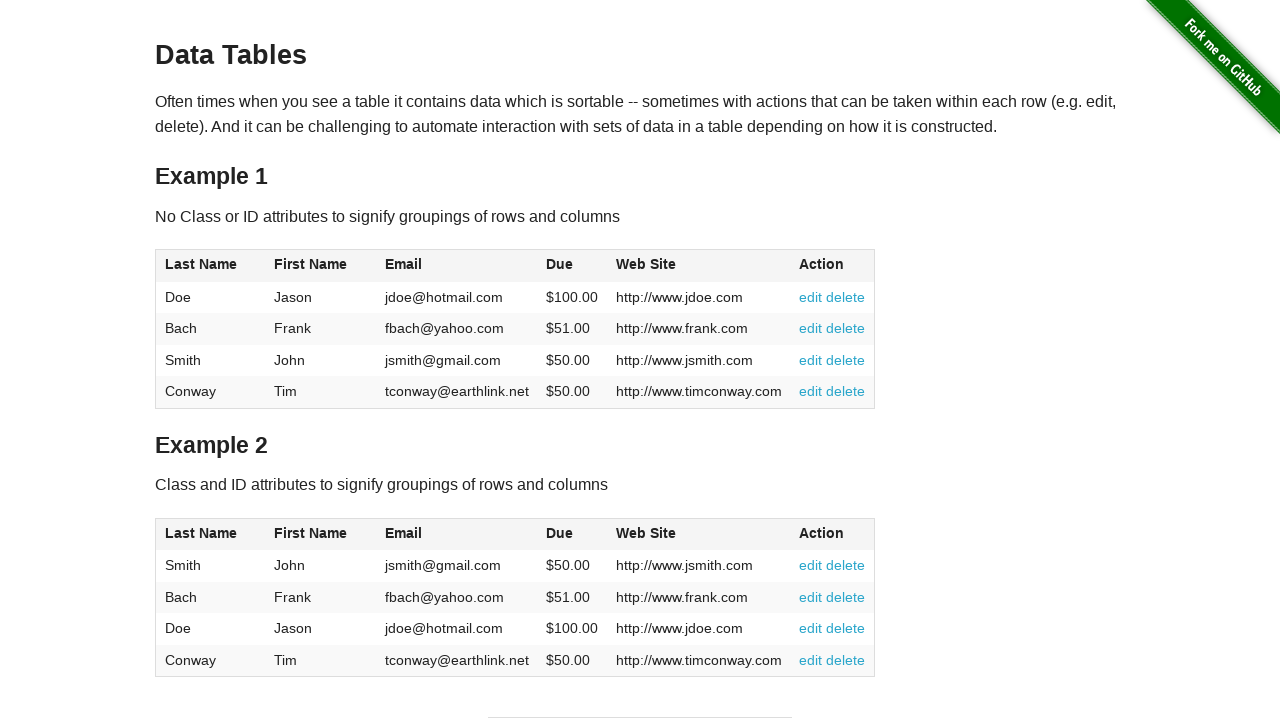

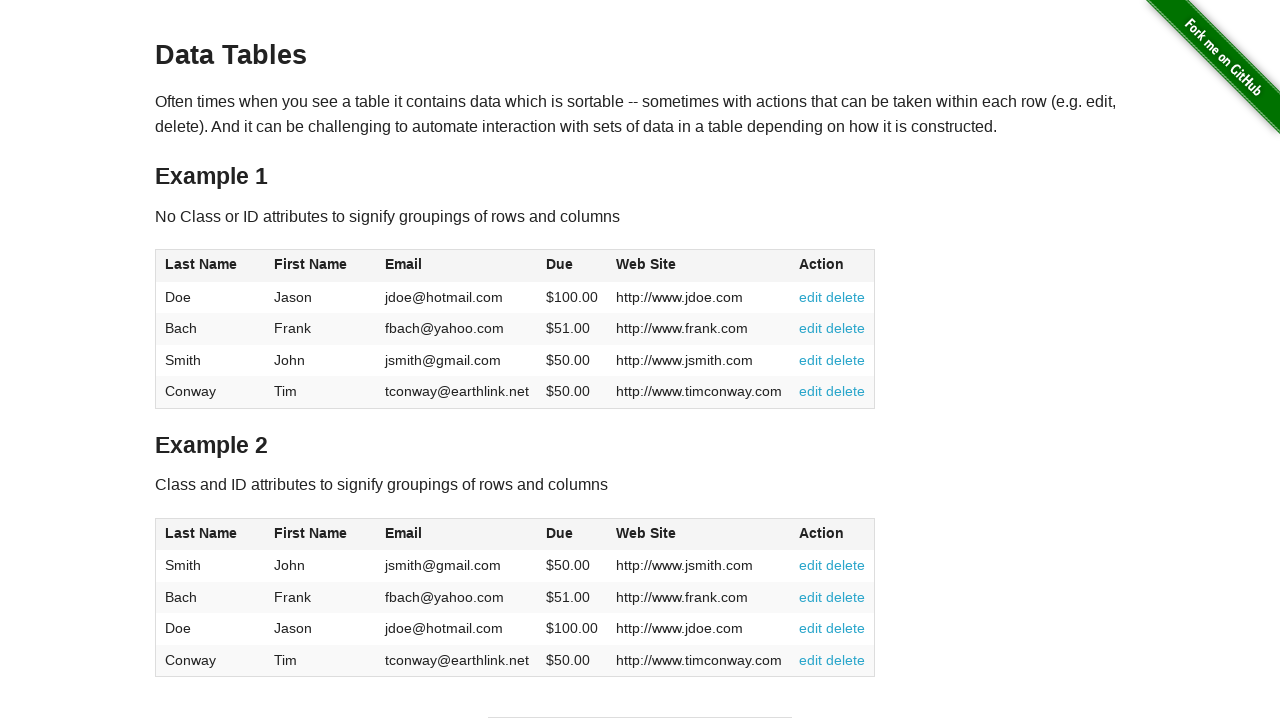